Navigates to the QAFox Selenium practice page and waits for it to load

Starting URL: https://www.qafox.com/selenium/

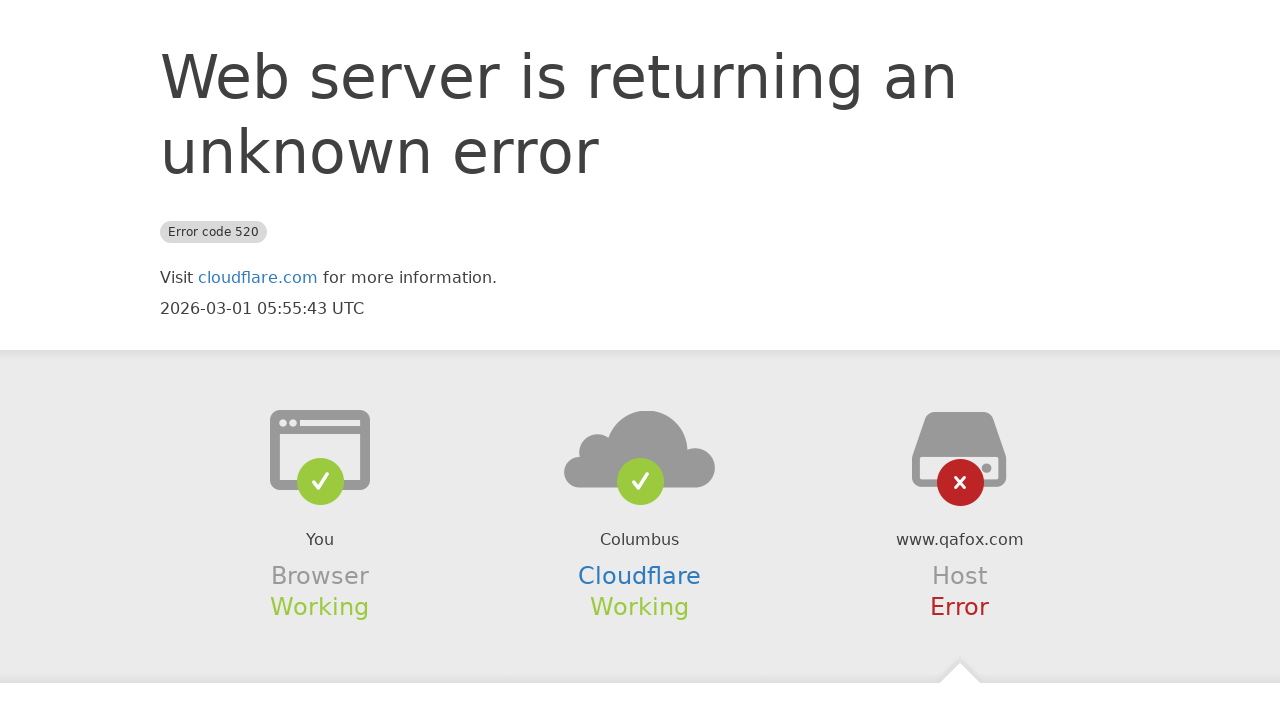

Navigated to QAFox Selenium practice page
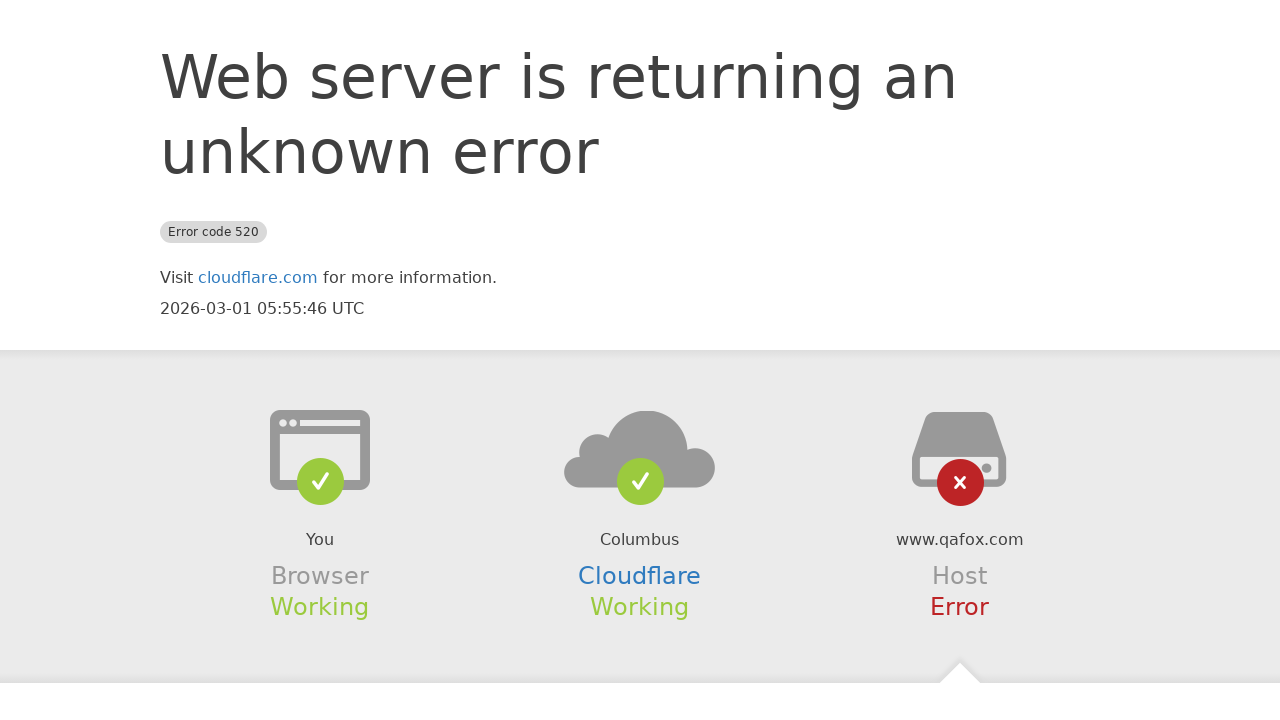

Page fully loaded - DOM content ready
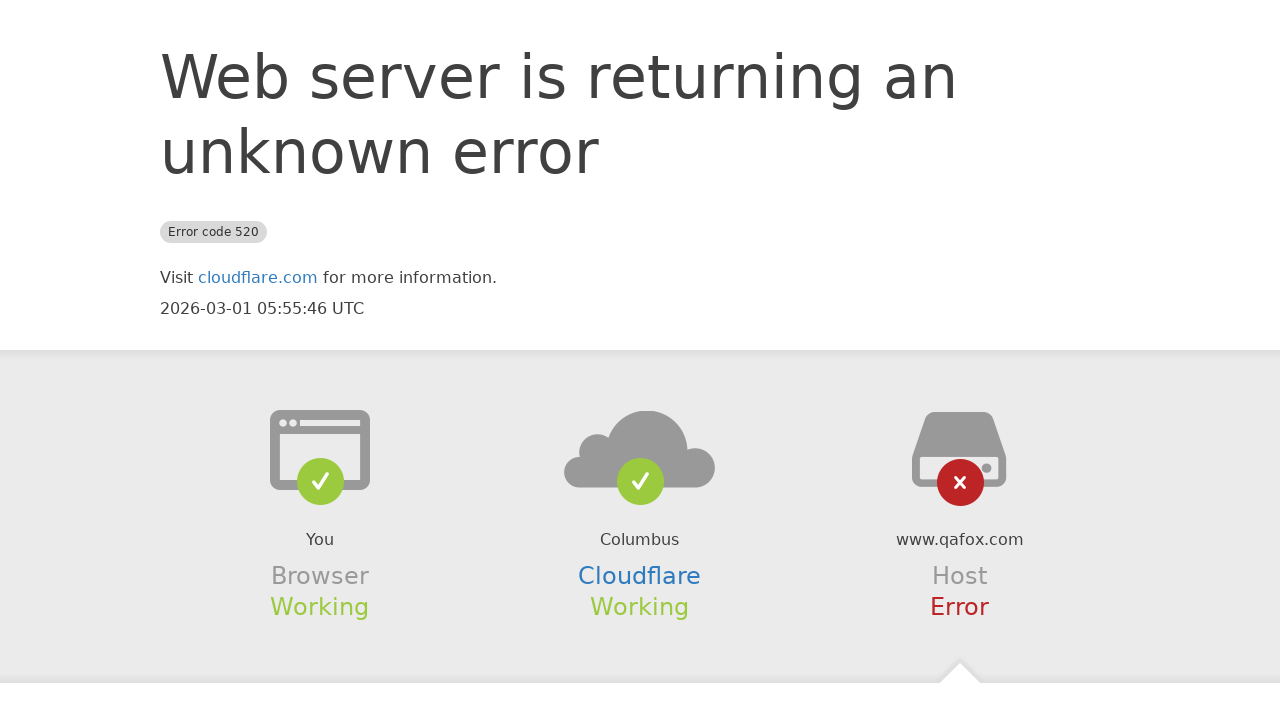

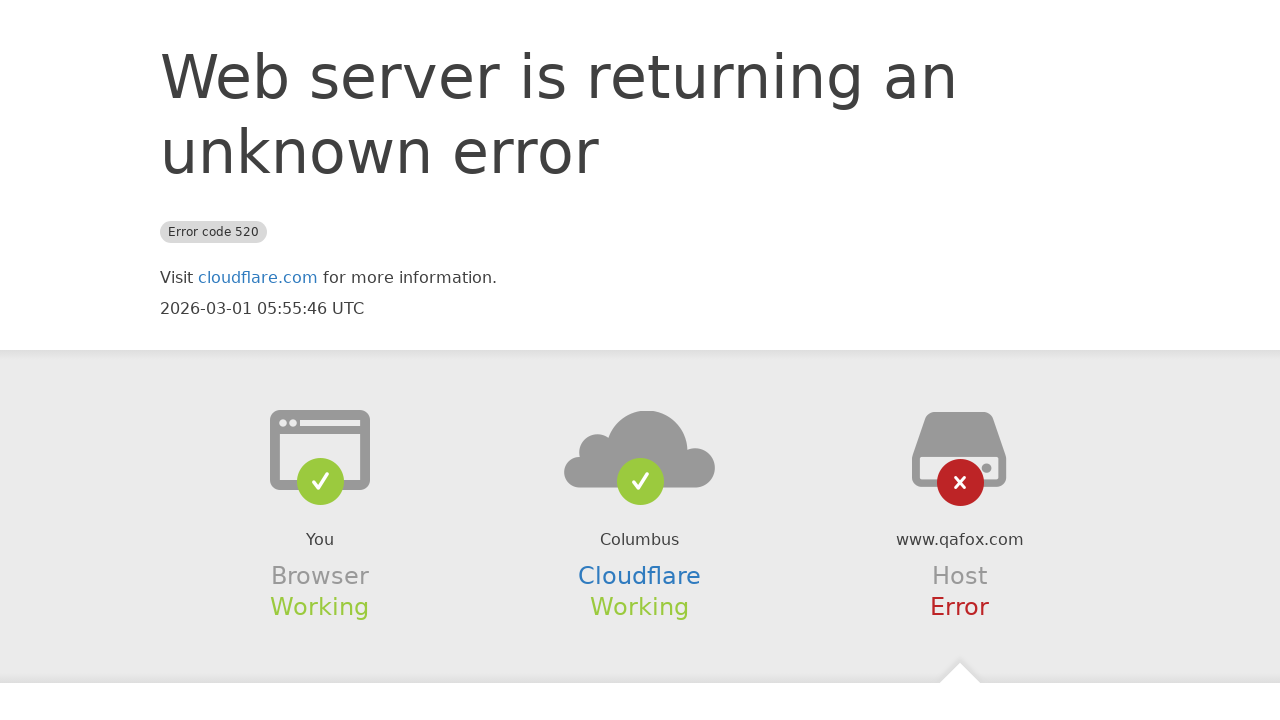